Tests the product search functionality with an empty search term and verifies the "didn't understand your request" message appears

Starting URL: https://purbeurre-jm.herokuapp.com/

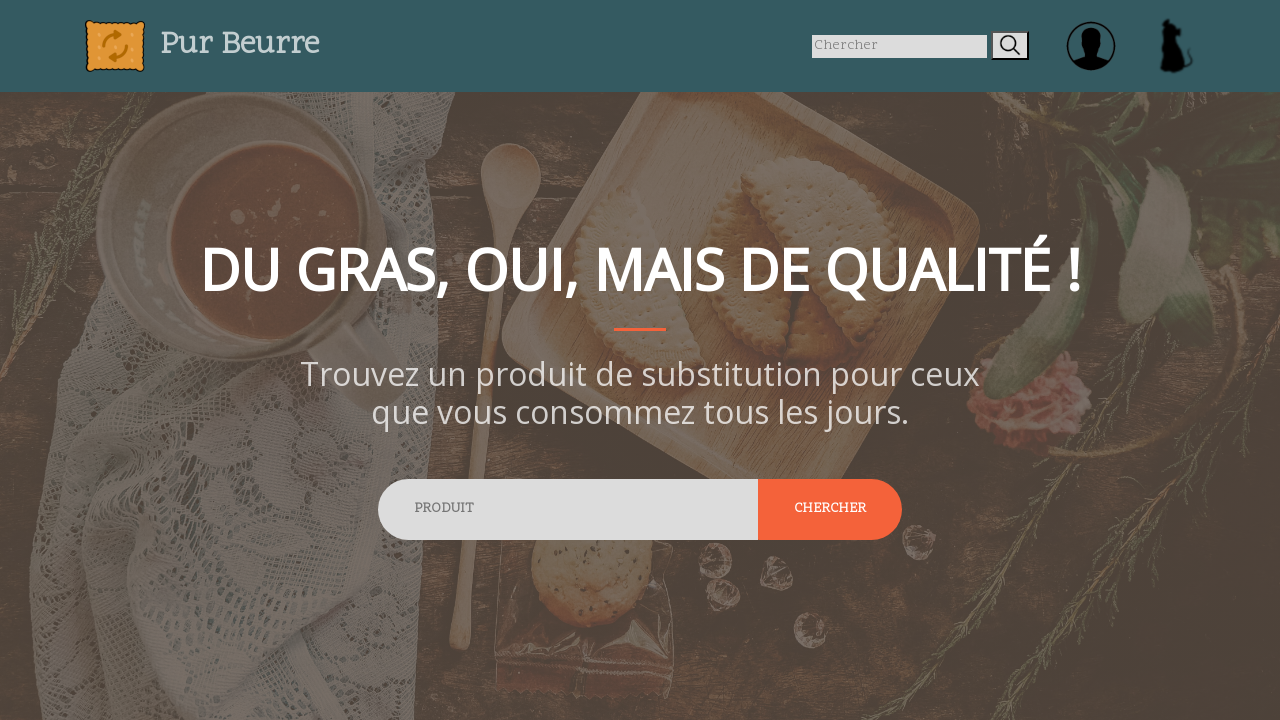

Filled product search field with empty value on input[name='product']
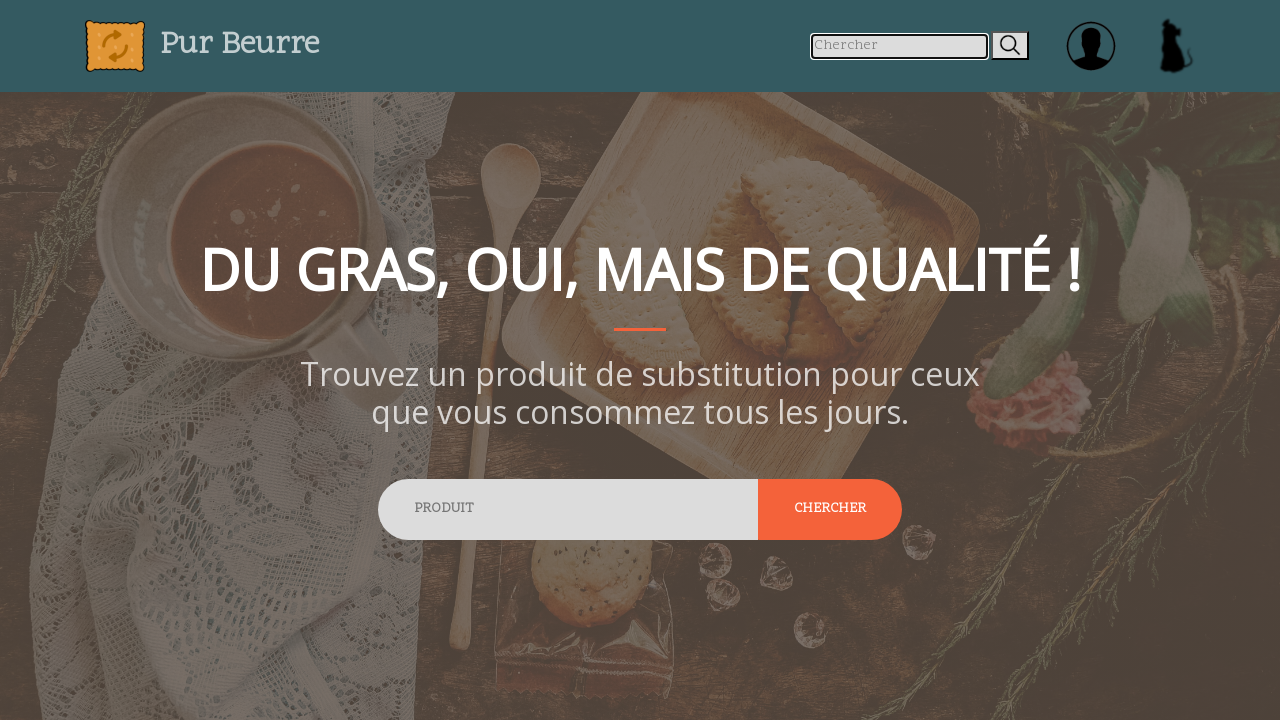

Pressed Enter to submit empty search on input[name='product']
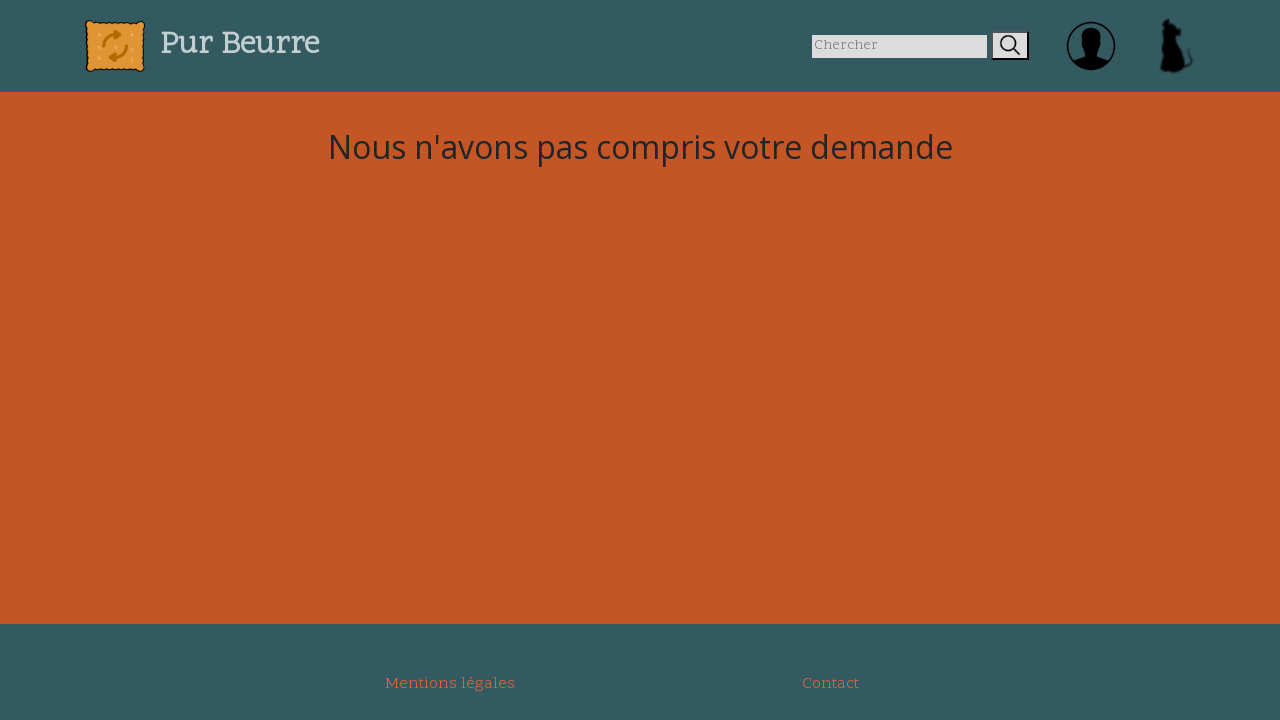

Page loaded after empty search submission
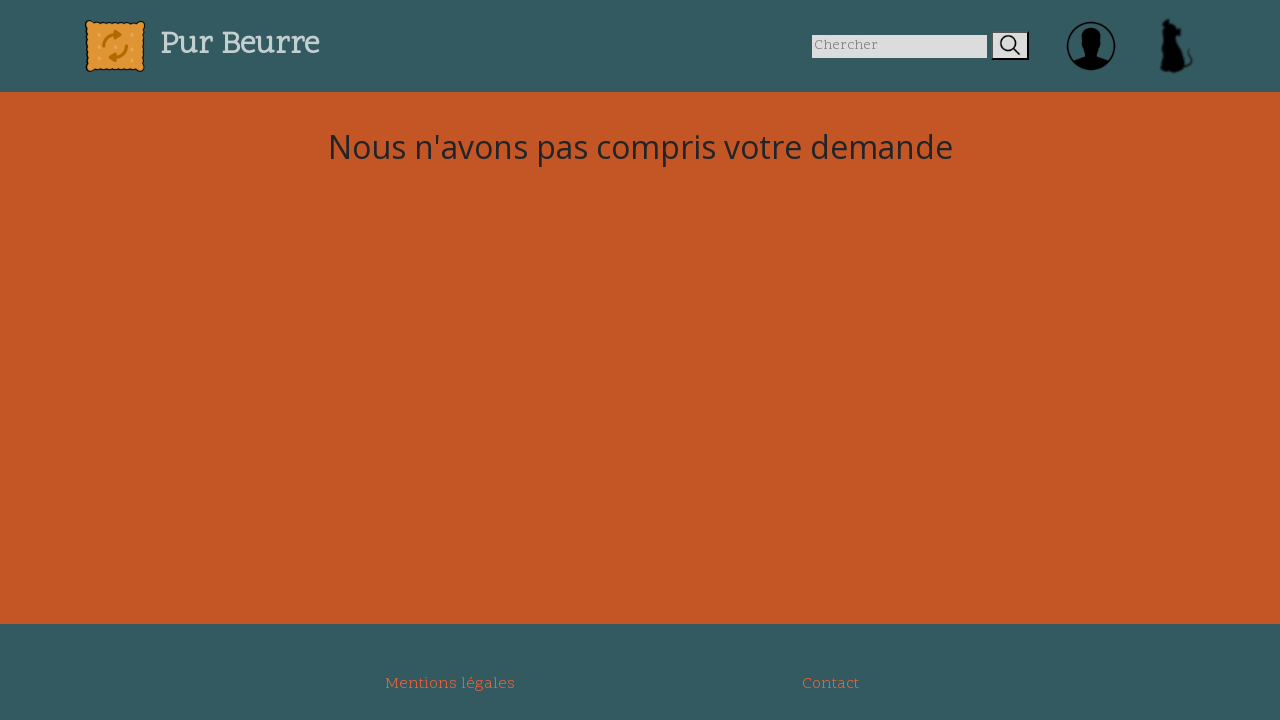

Verified 'Nous n'avons pas compris votre demande' error message appears
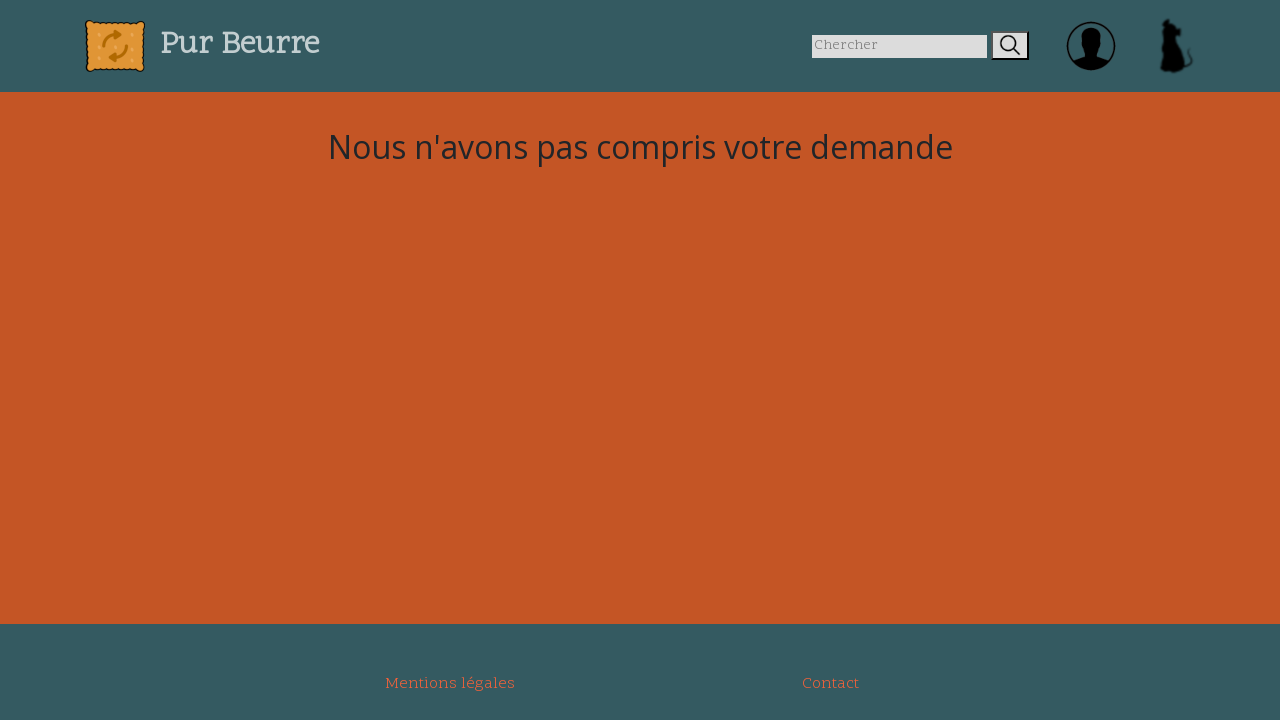

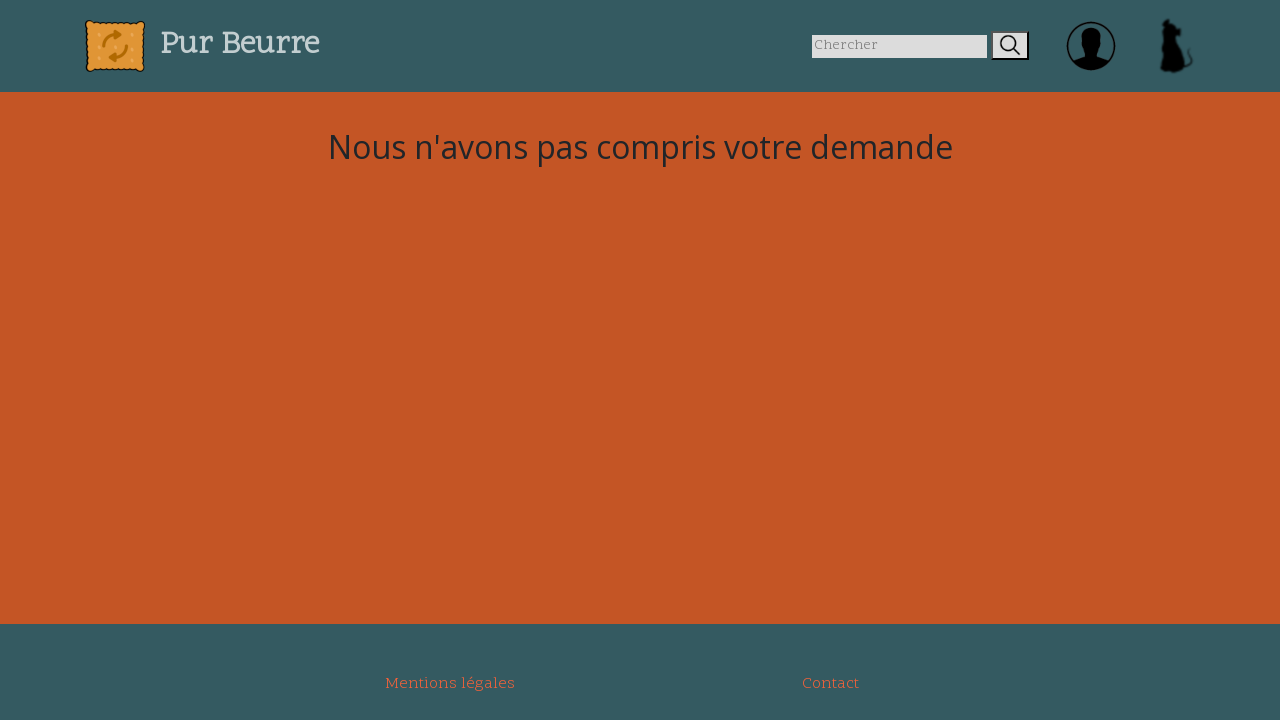